Tests clearing the complete state of all items by checking and then unchecking the toggle all

Starting URL: https://demo.playwright.dev/todomvc

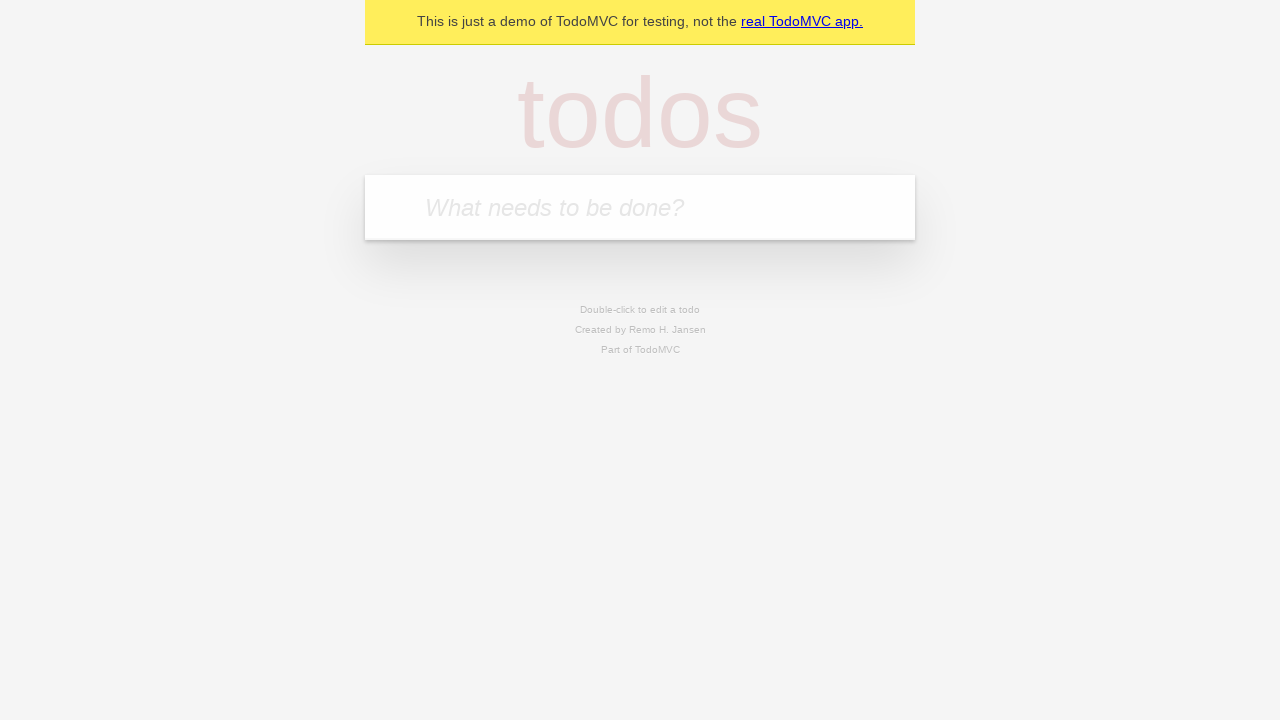

Navigated to TodoMVC demo application
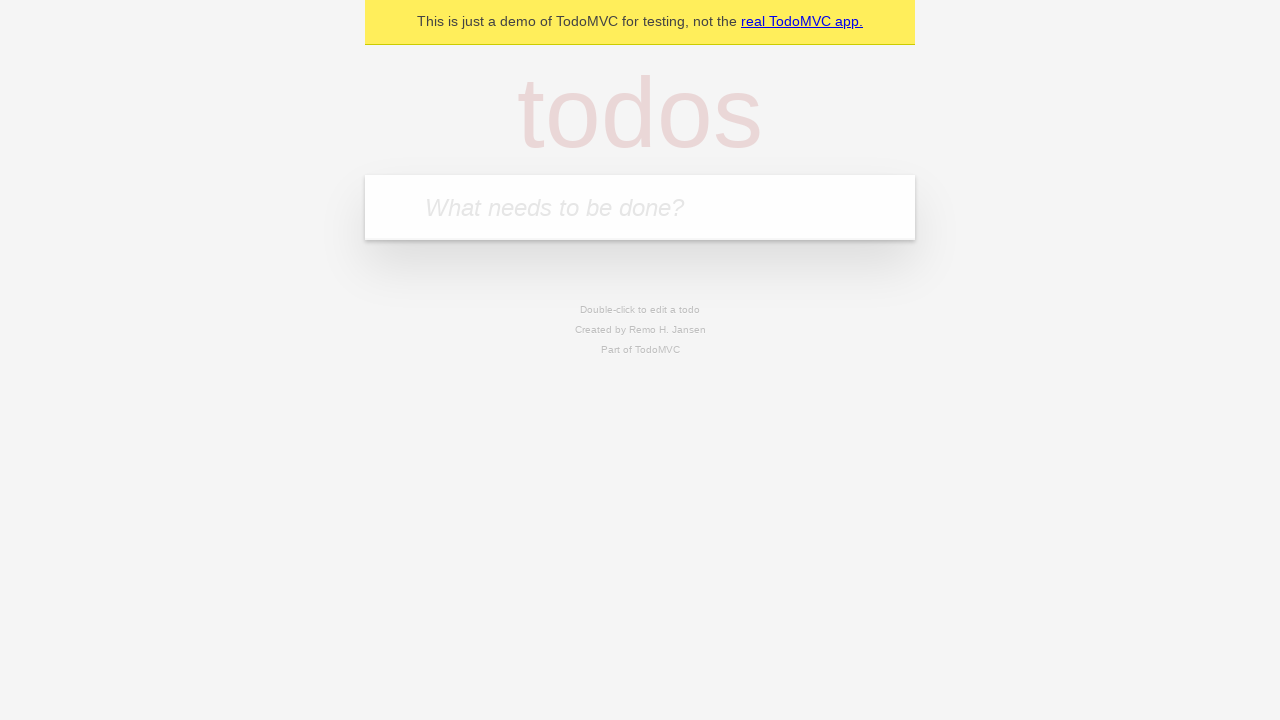

Located the new todo input field
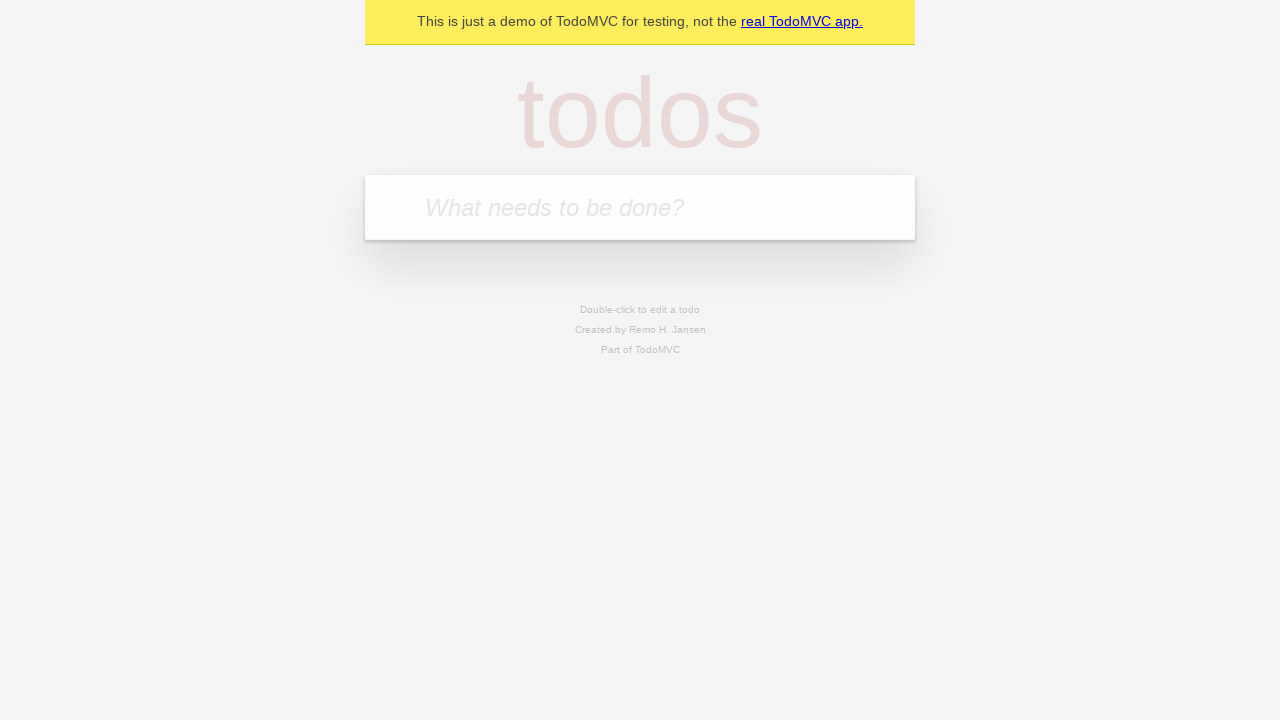

Filled todo input field with 'buy some cheese' on internal:attr=[placeholder="What needs to be done?"i]
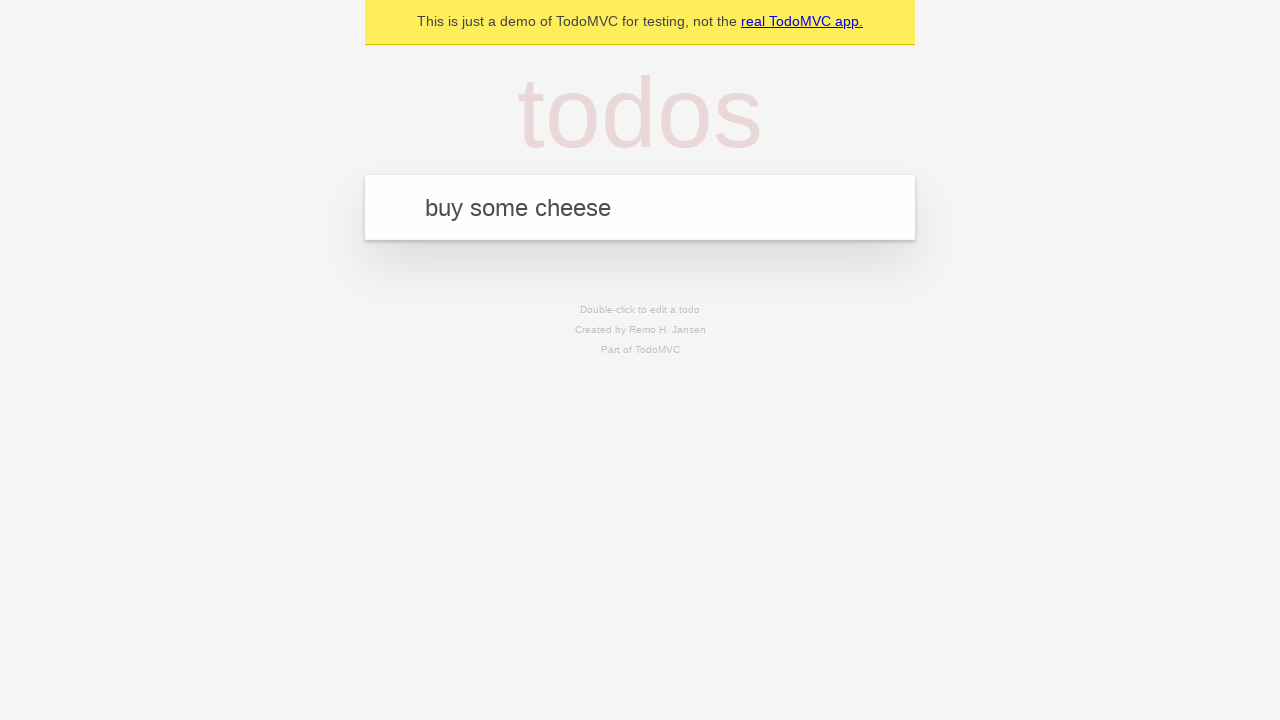

Pressed Enter to create todo 'buy some cheese' on internal:attr=[placeholder="What needs to be done?"i]
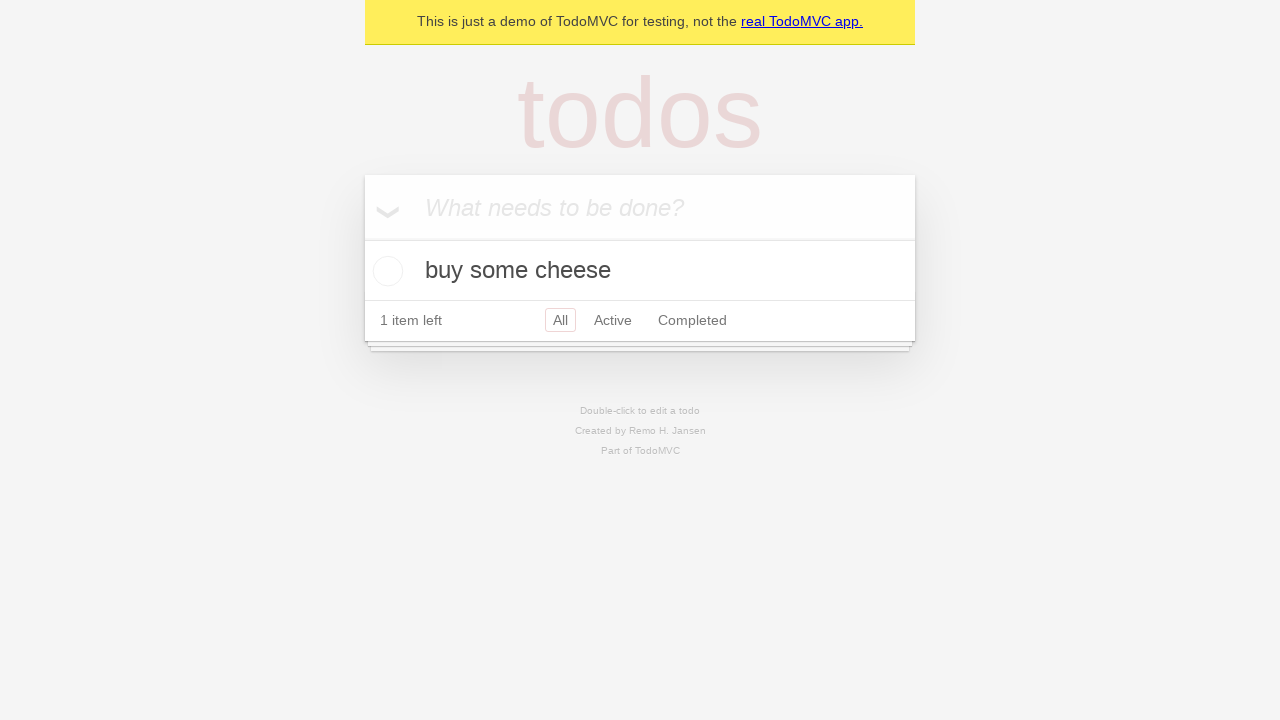

Filled todo input field with 'feed the cat' on internal:attr=[placeholder="What needs to be done?"i]
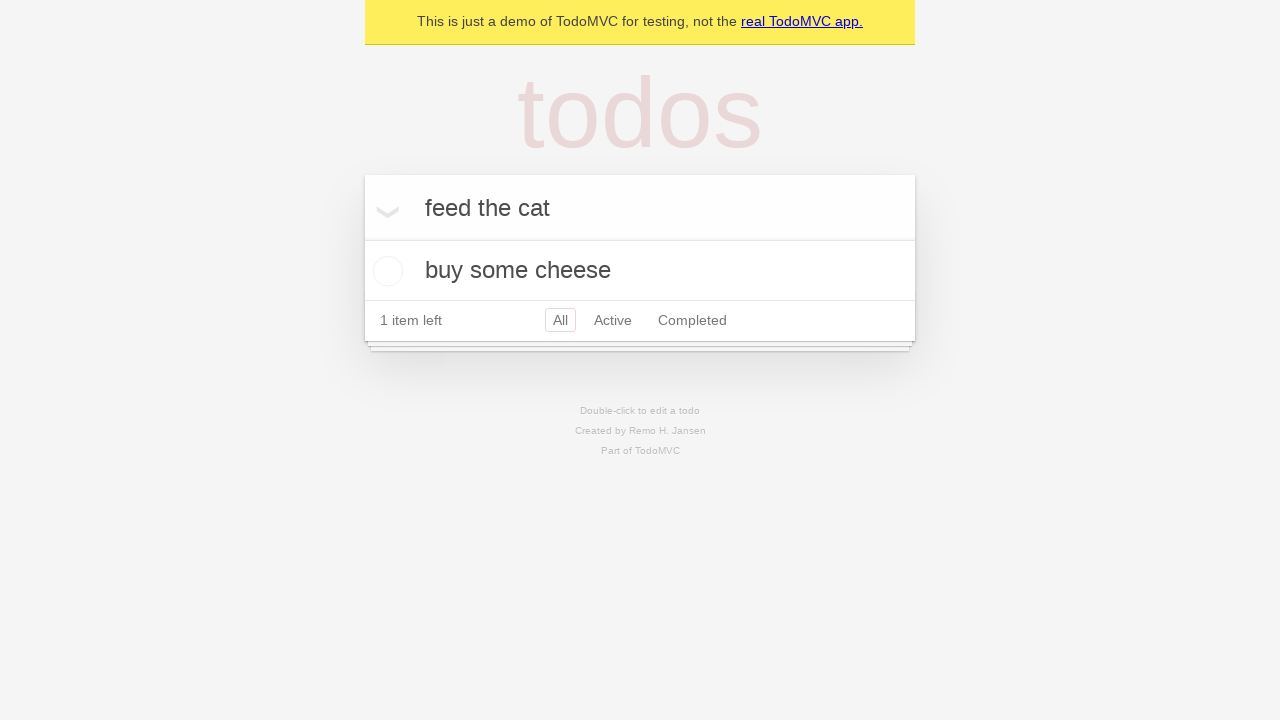

Pressed Enter to create todo 'feed the cat' on internal:attr=[placeholder="What needs to be done?"i]
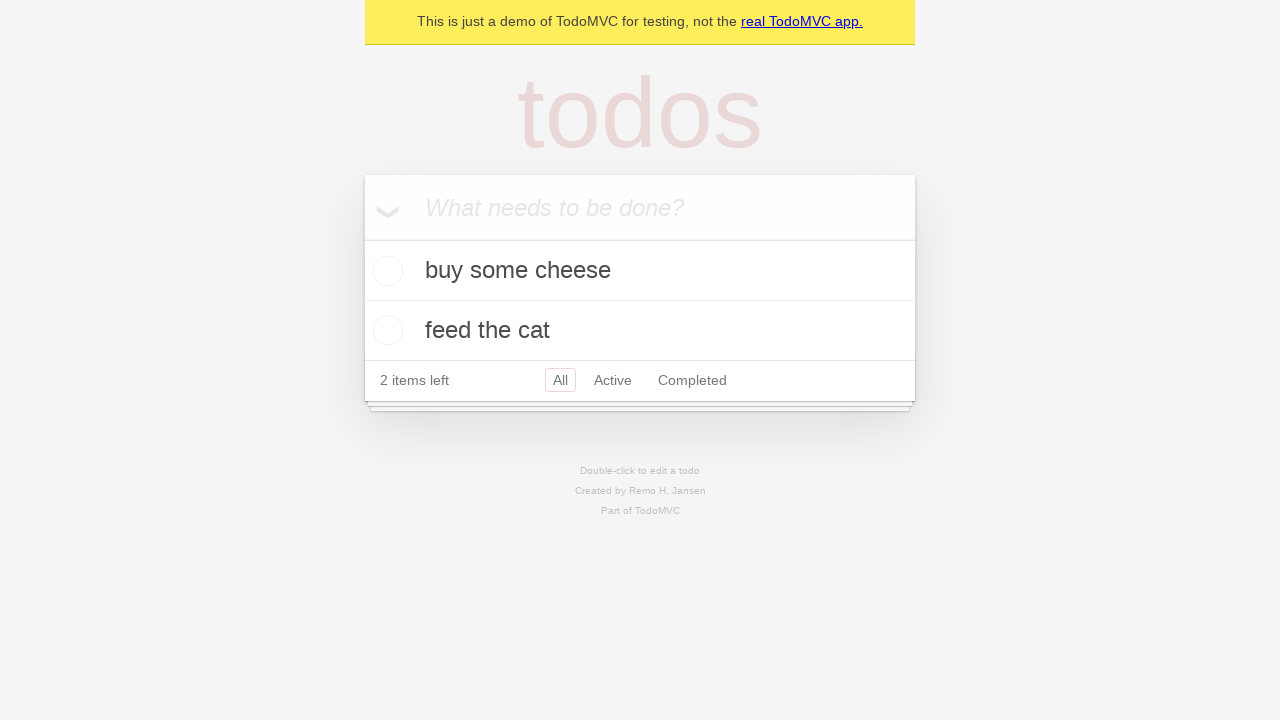

Filled todo input field with 'book a doctors appointment' on internal:attr=[placeholder="What needs to be done?"i]
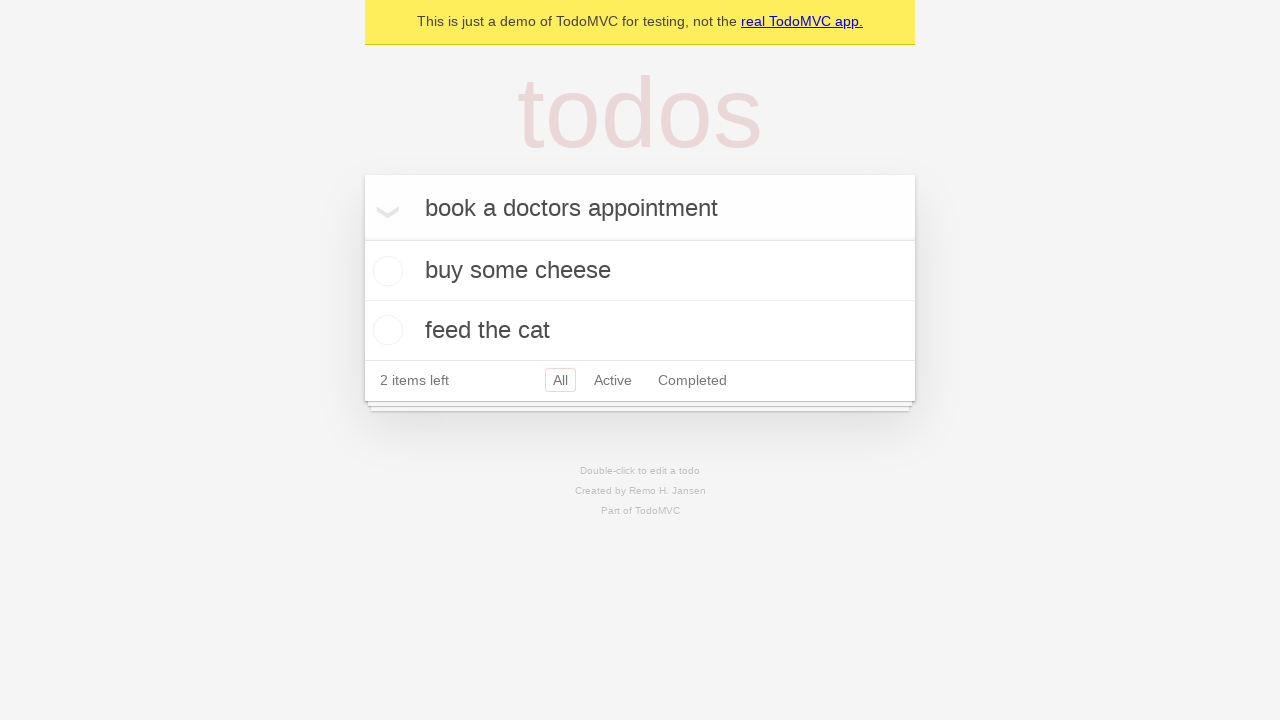

Pressed Enter to create todo 'book a doctors appointment' on internal:attr=[placeholder="What needs to be done?"i]
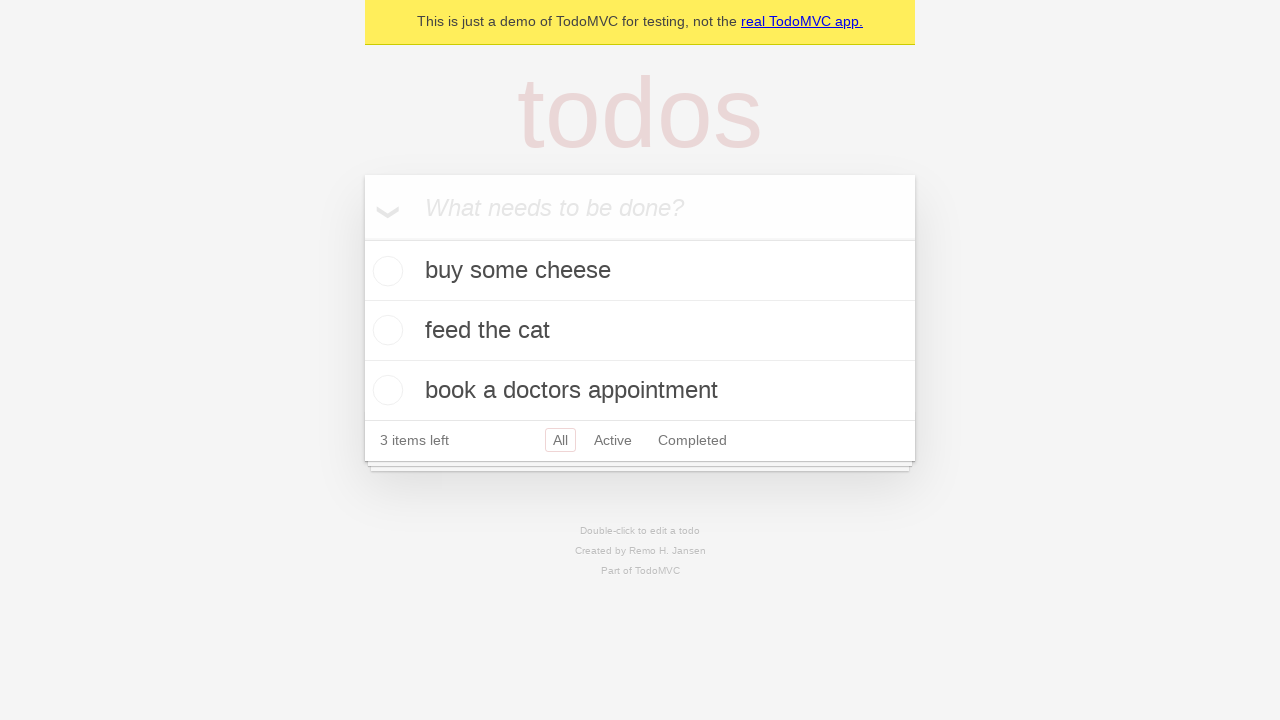

Located the toggle all checkbox
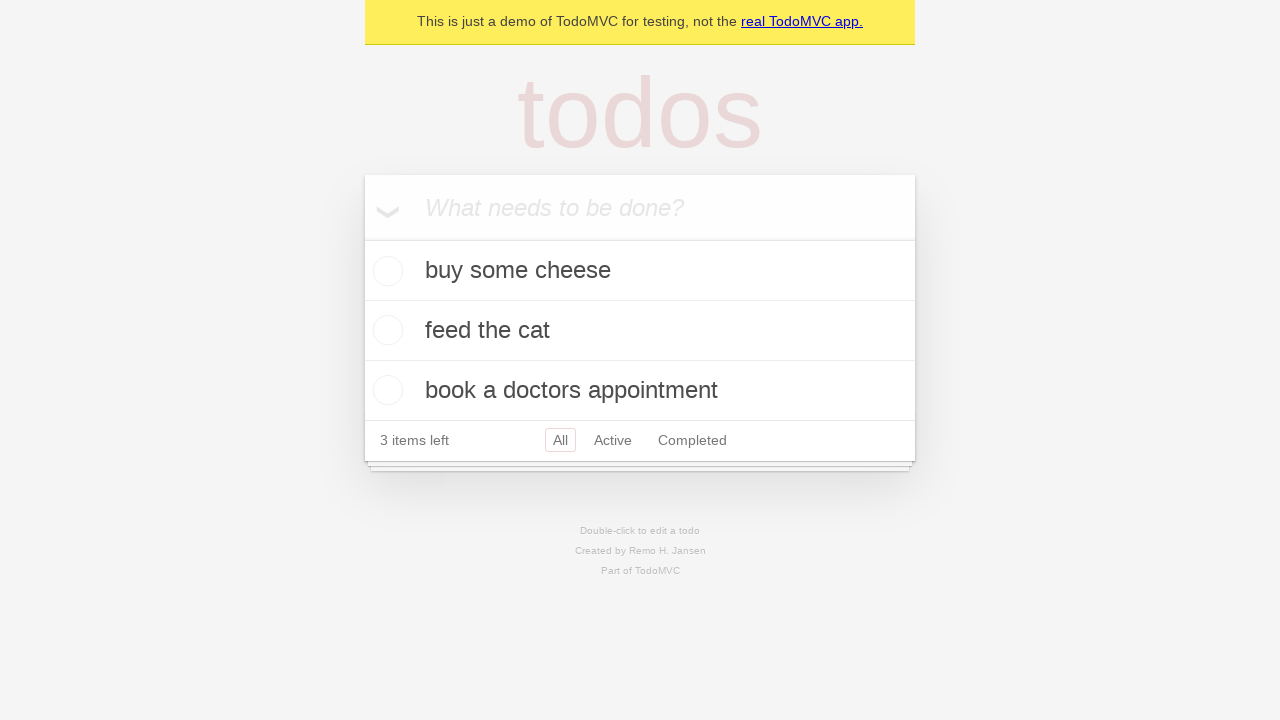

Checked the toggle all checkbox to mark all items as complete at (362, 238) on internal:label="Mark all as complete"i
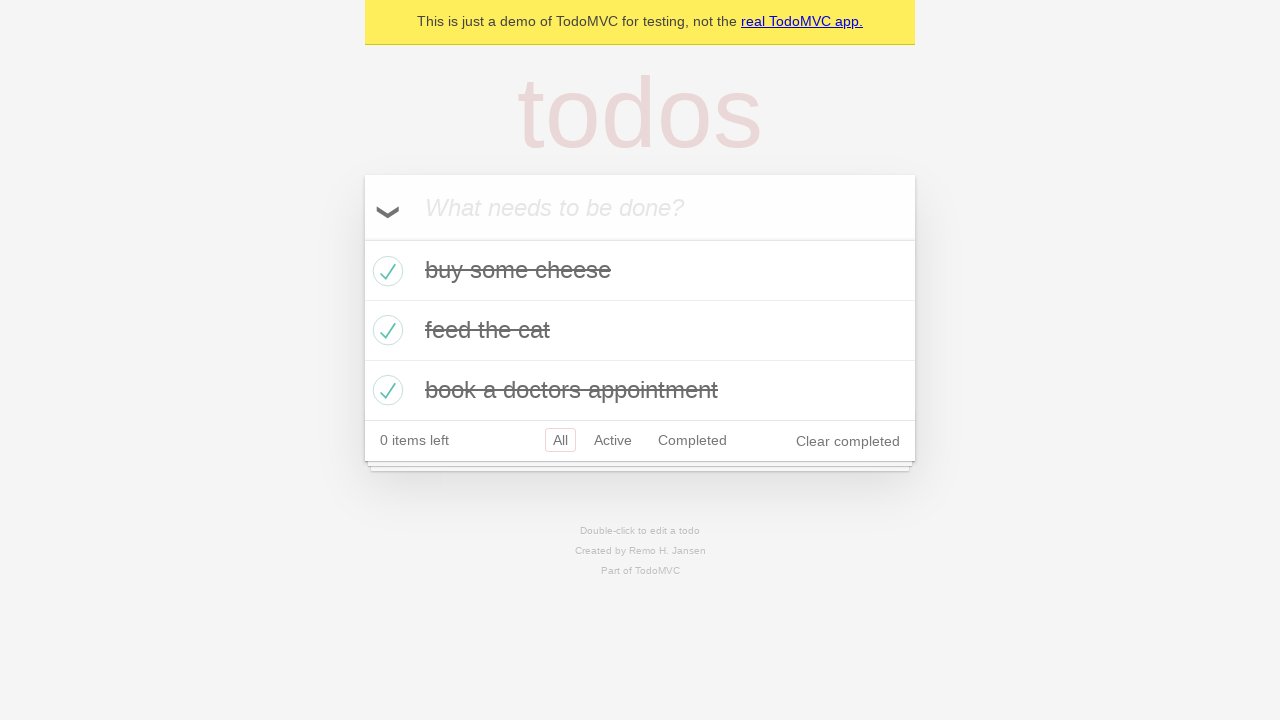

Unchecked the toggle all checkbox to clear complete state of all items at (362, 238) on internal:label="Mark all as complete"i
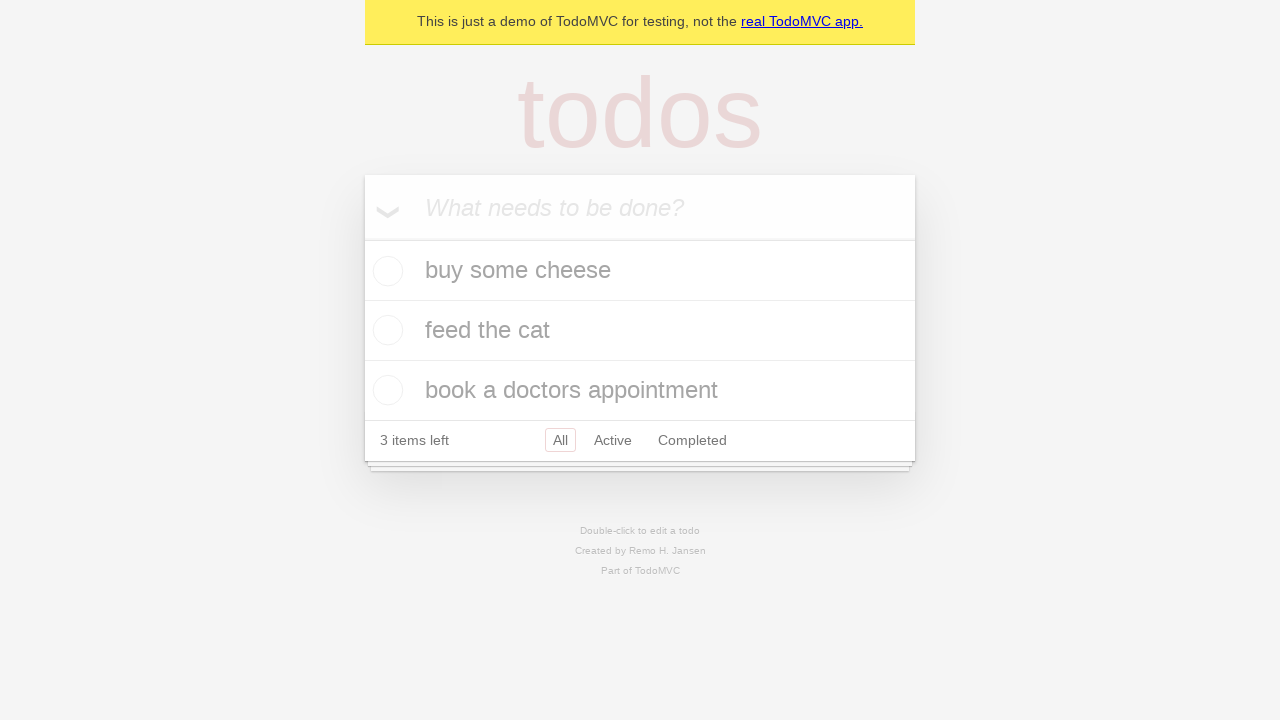

Waited for todo items to be visible
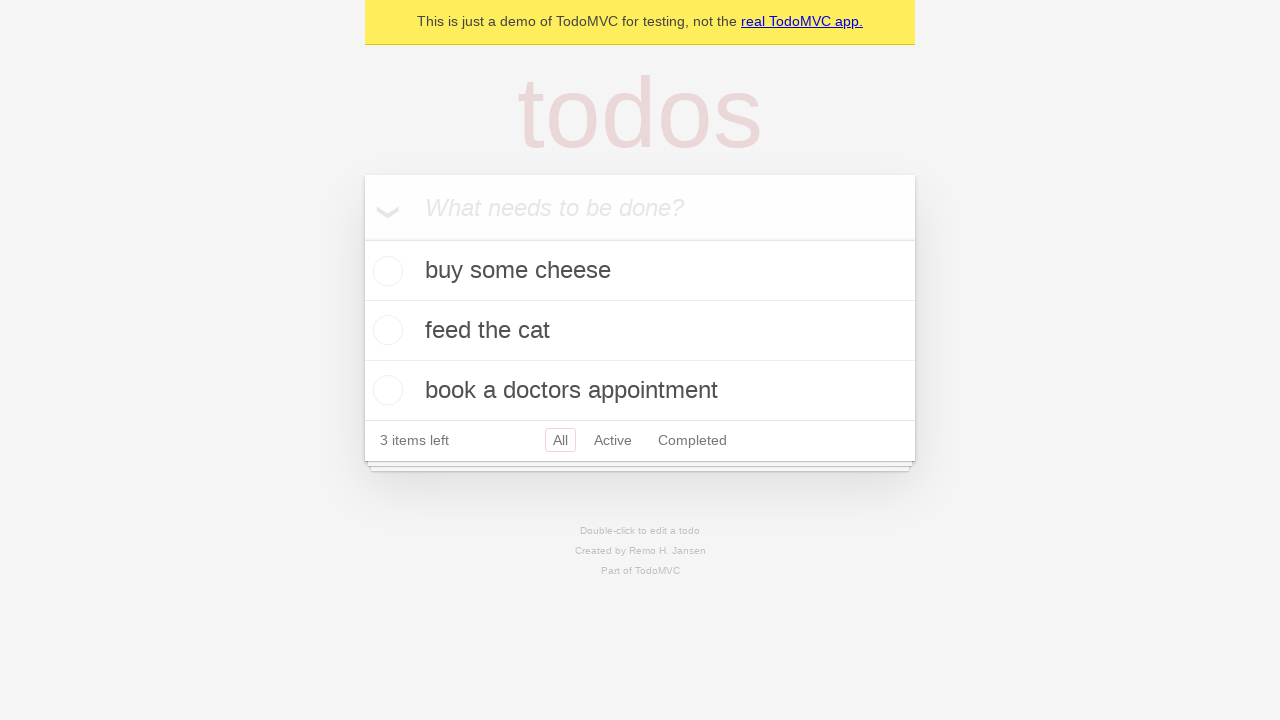

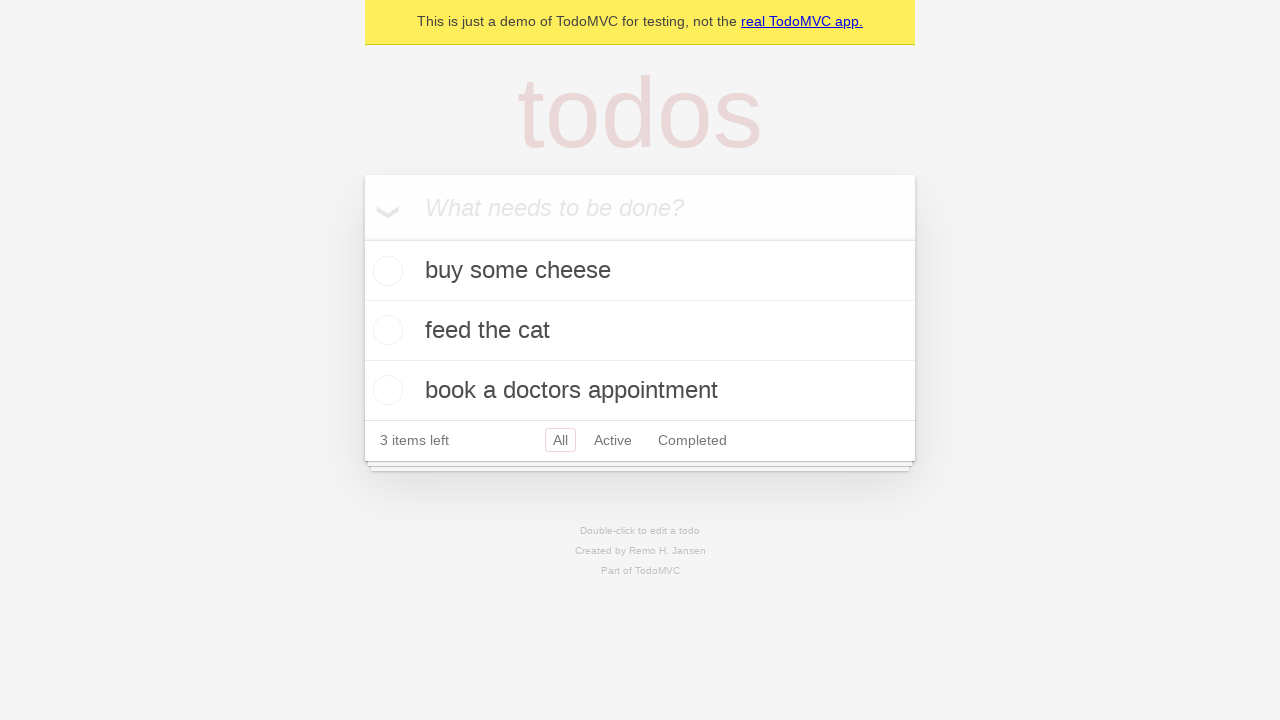